Tests that todo data persists after page reload

Starting URL: https://demo.playwright.dev/todomvc

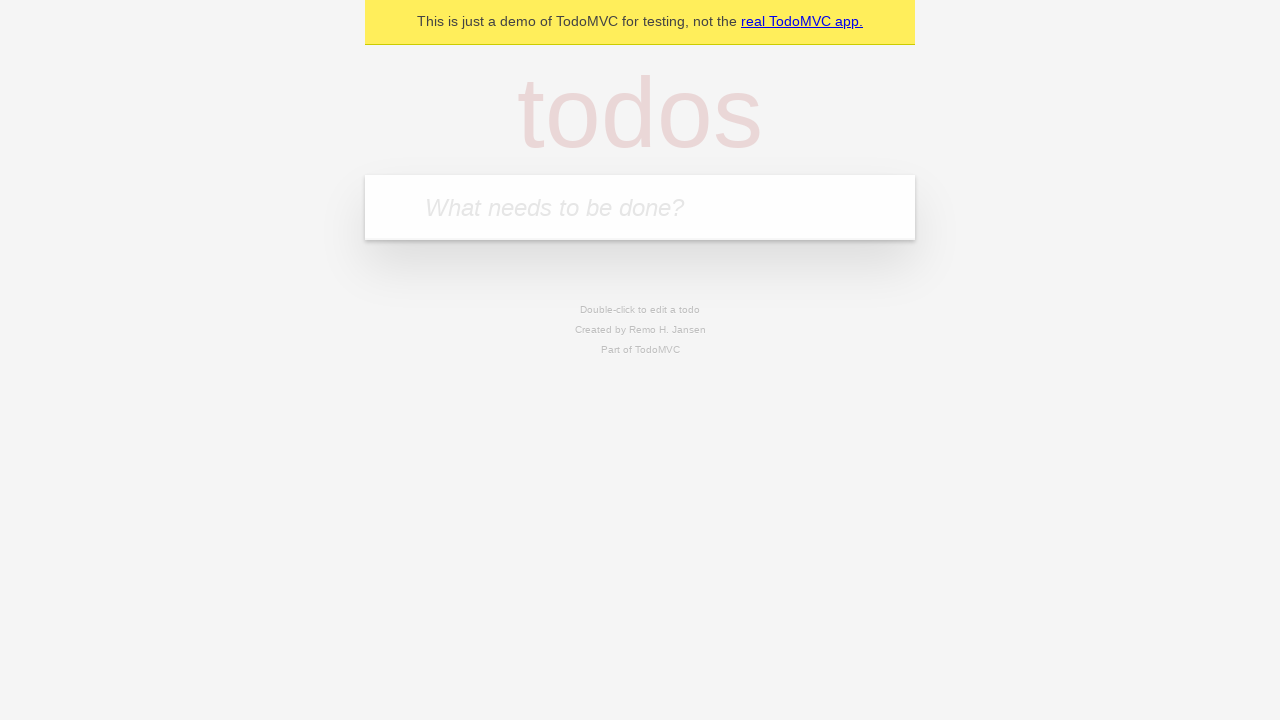

Located the todo input field
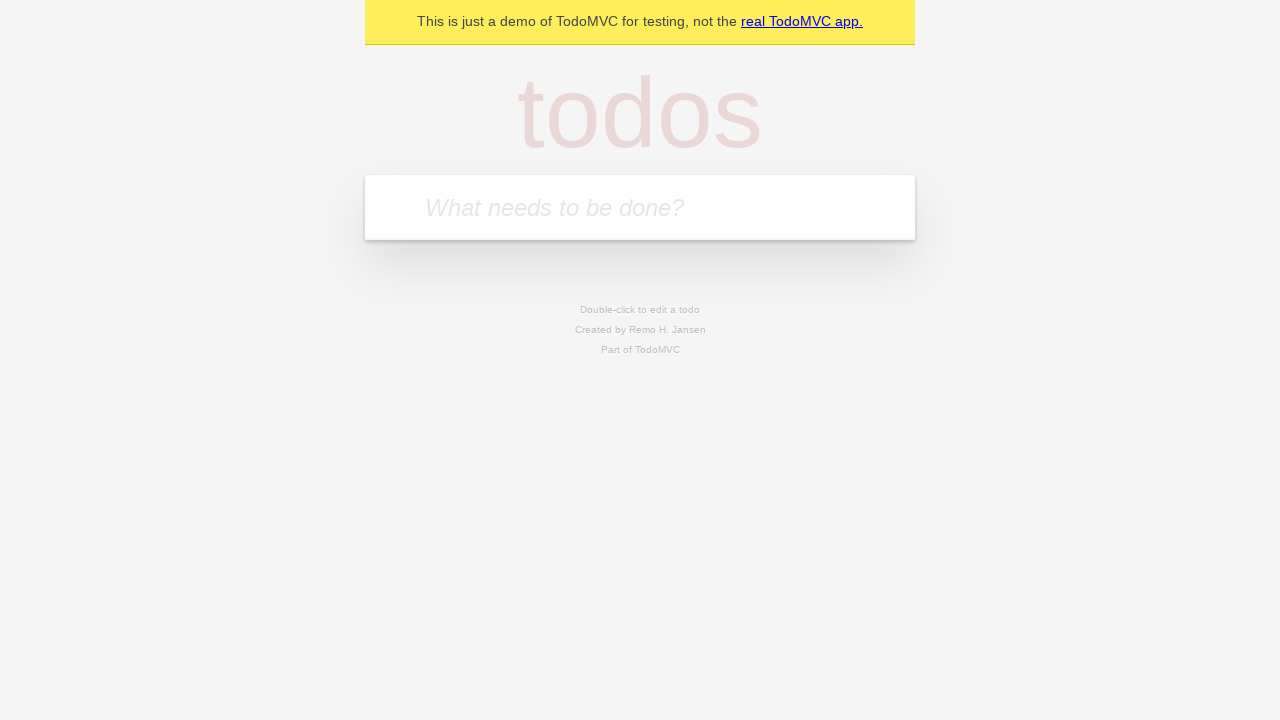

Filled todo input with 'buy some cheese' on internal:attr=[placeholder="What needs to be done?"i]
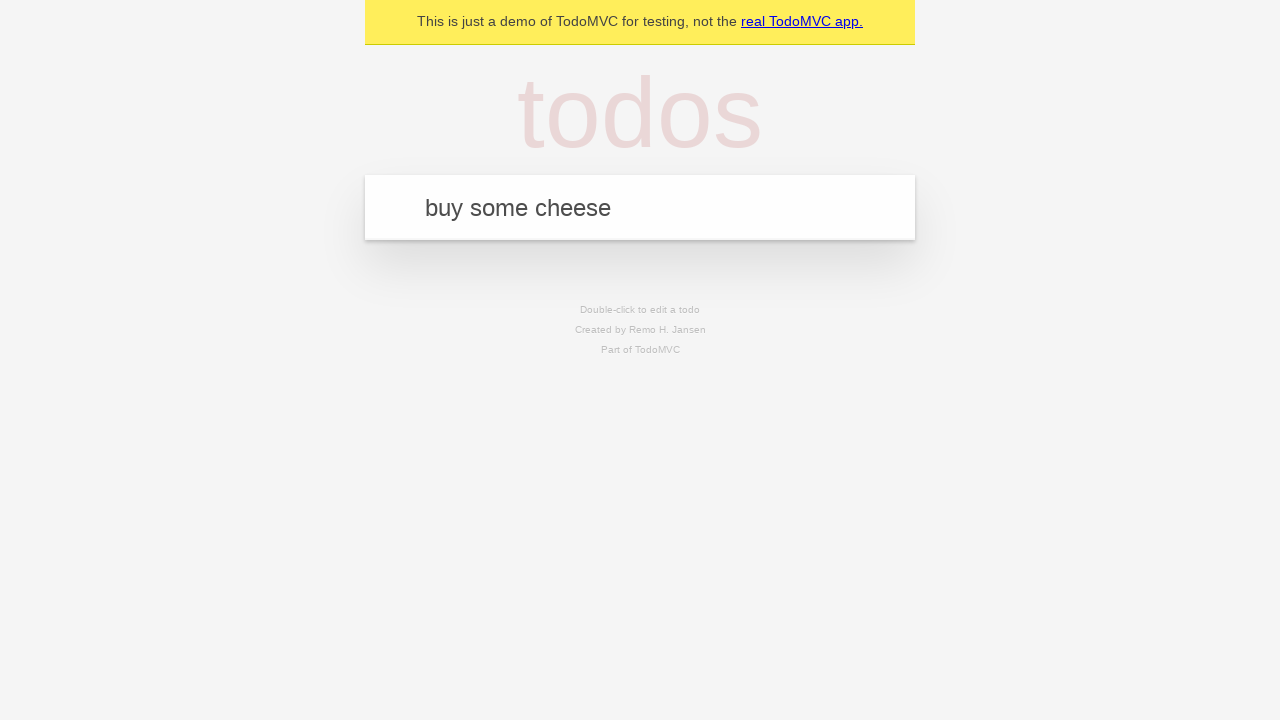

Pressed Enter to create todo item 'buy some cheese' on internal:attr=[placeholder="What needs to be done?"i]
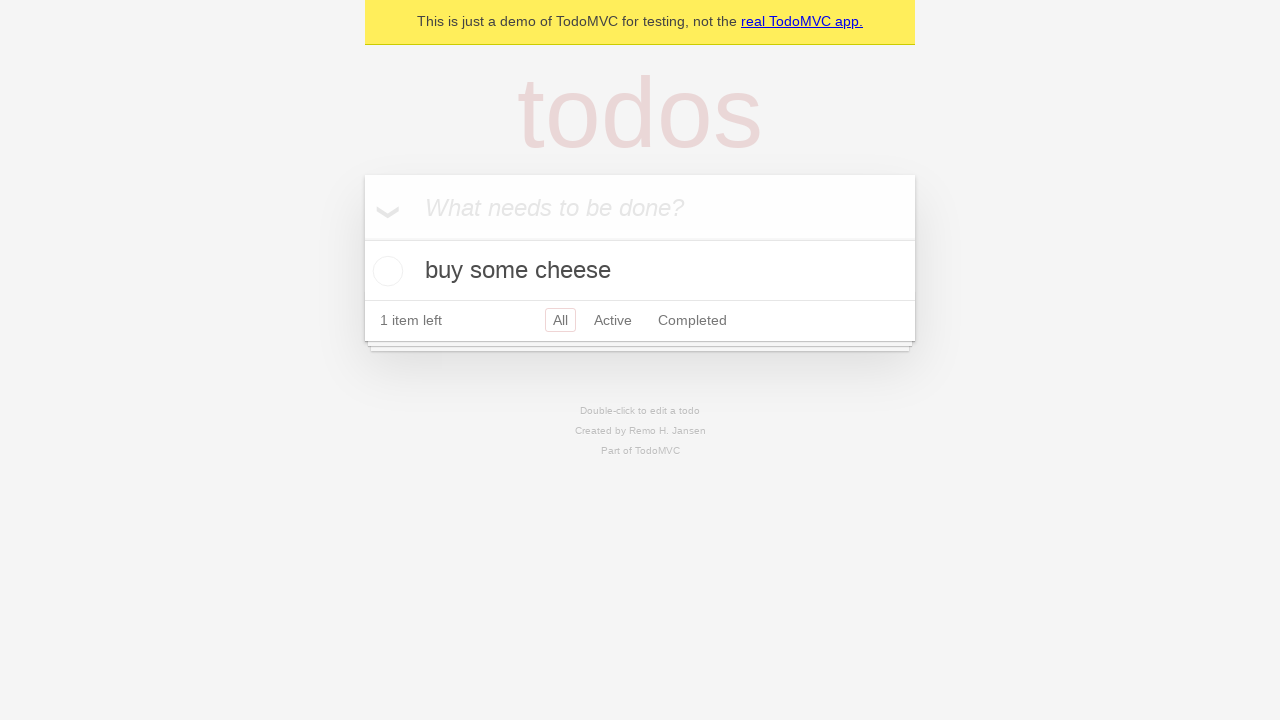

Filled todo input with 'feed the cat' on internal:attr=[placeholder="What needs to be done?"i]
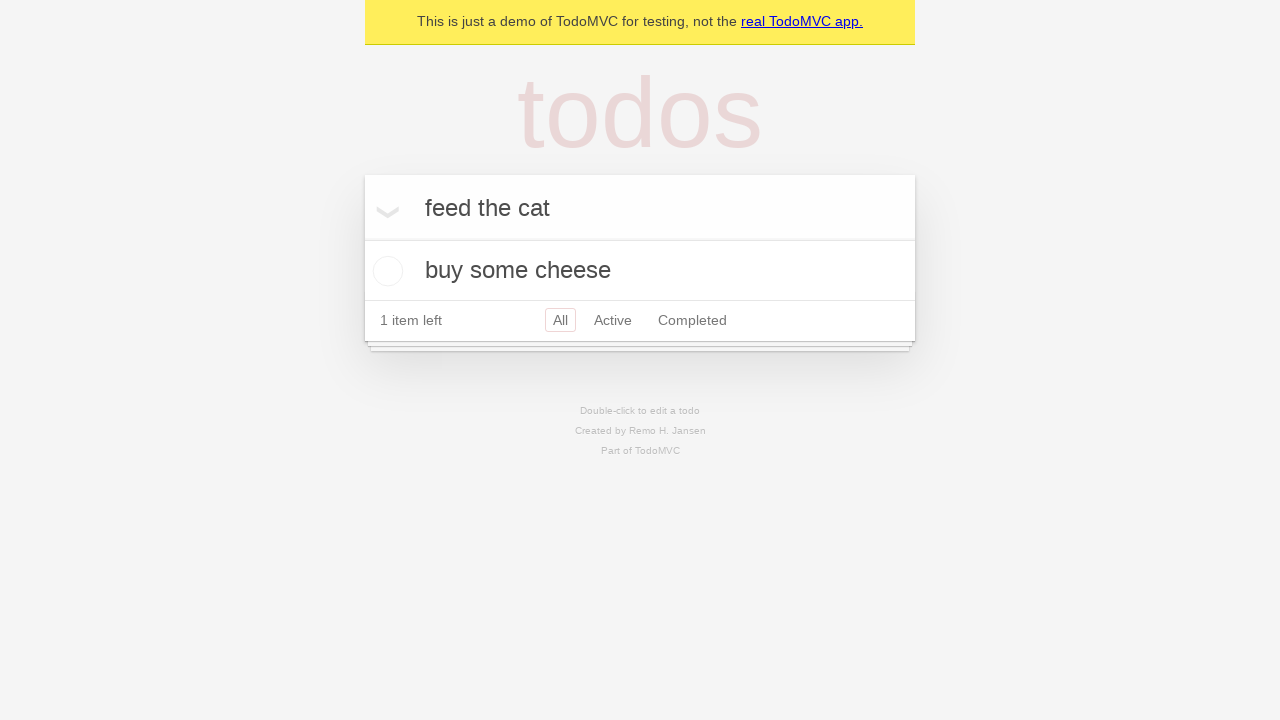

Pressed Enter to create todo item 'feed the cat' on internal:attr=[placeholder="What needs to be done?"i]
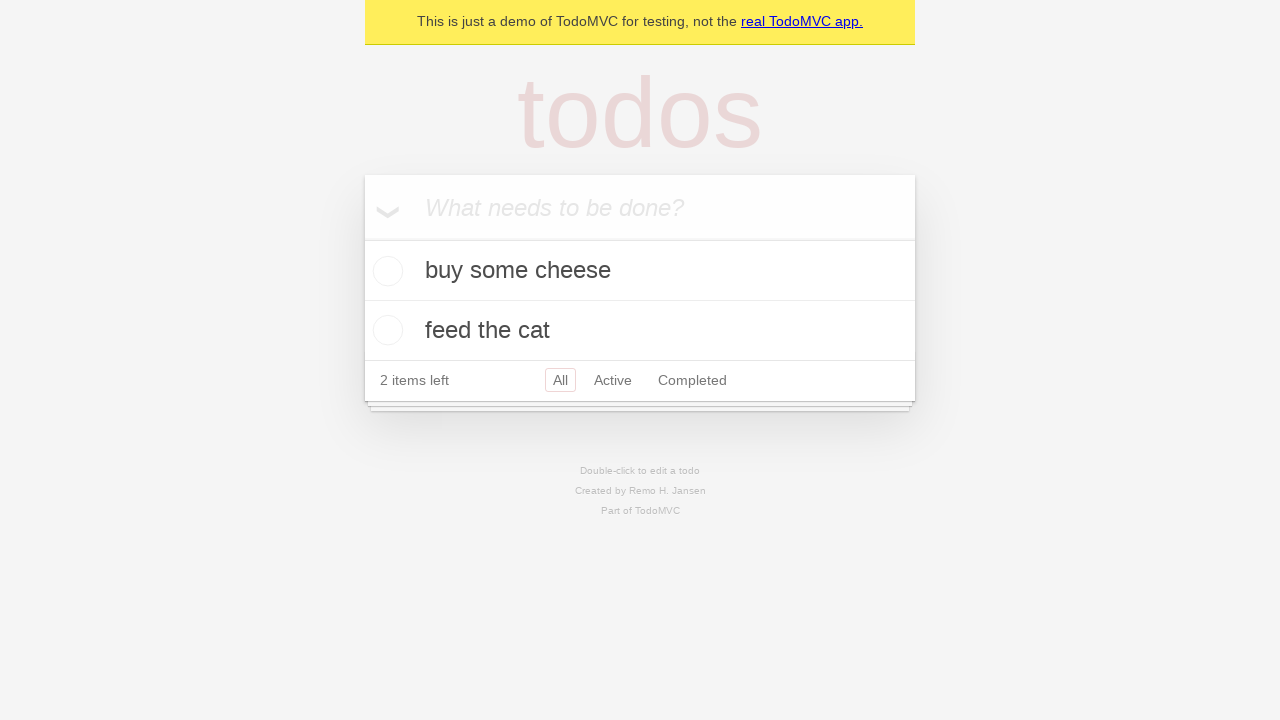

Located all todo items
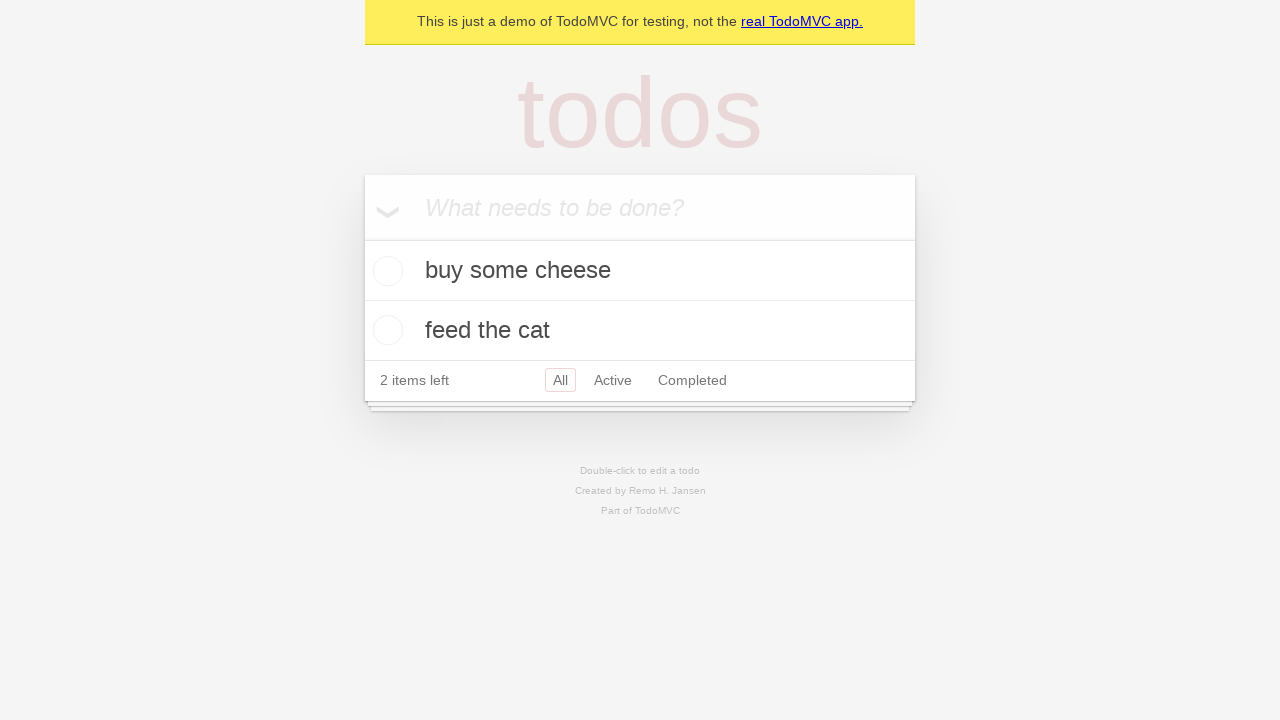

Located checkbox for first todo item
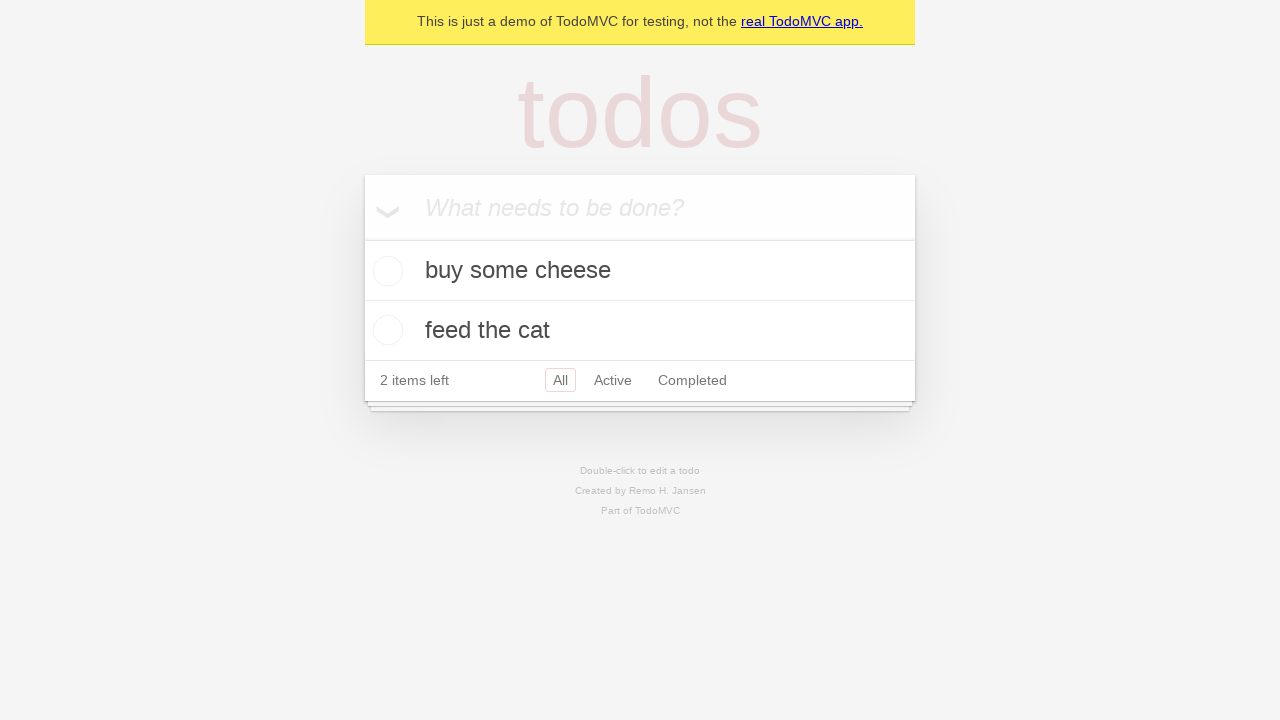

Checked the first todo item at (385, 271) on internal:testid=[data-testid="todo-item"s] >> nth=0 >> internal:role=checkbox
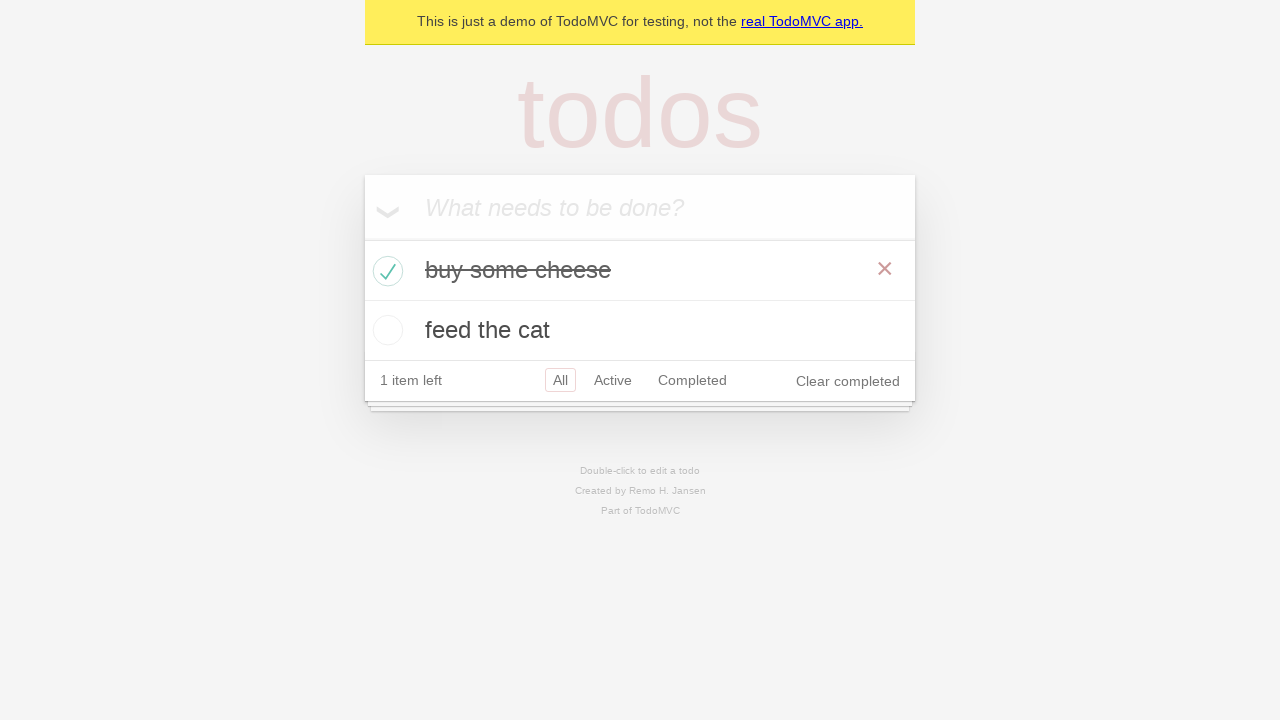

Verified 1 completed item exists in localStorage
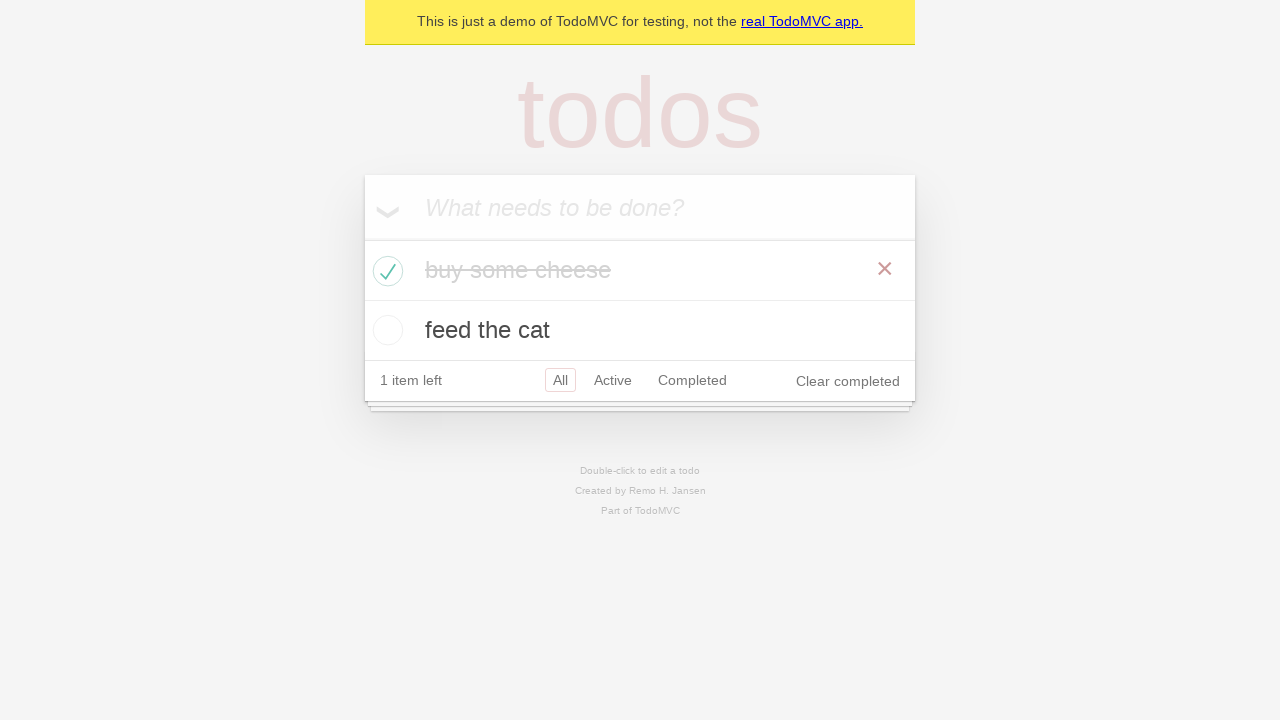

Reloaded the page
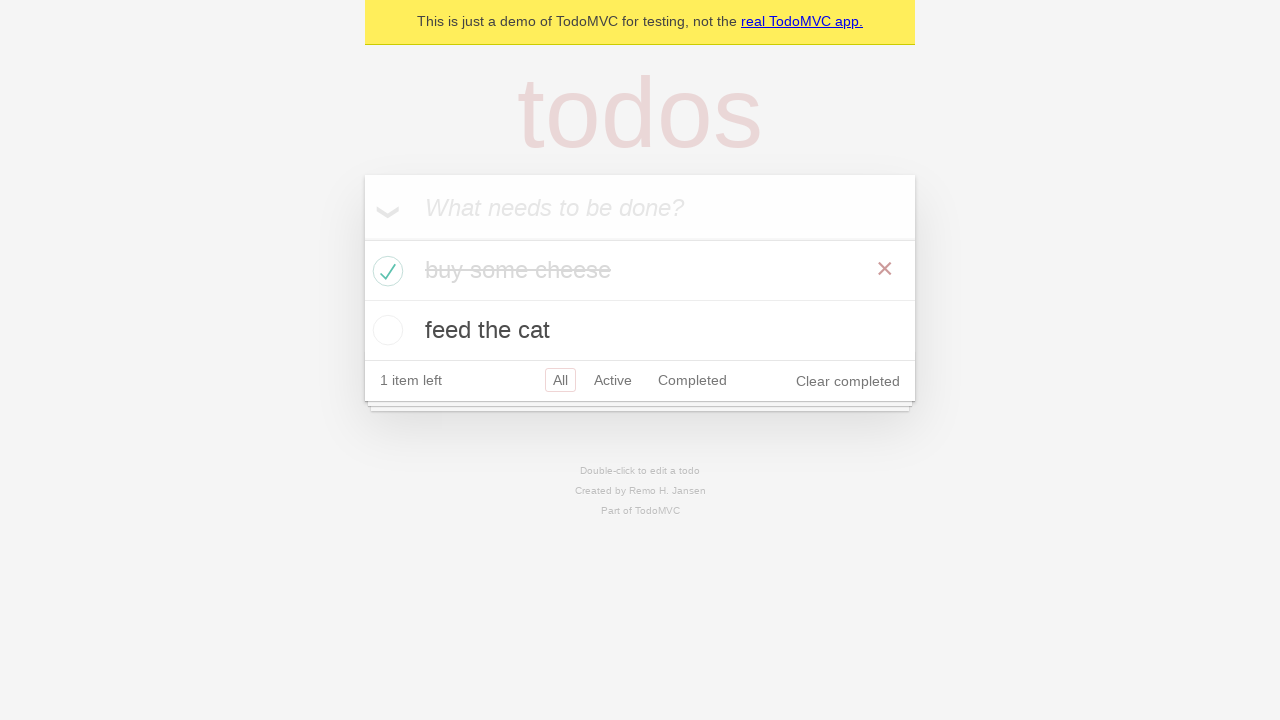

Verified todo items persisted after page reload
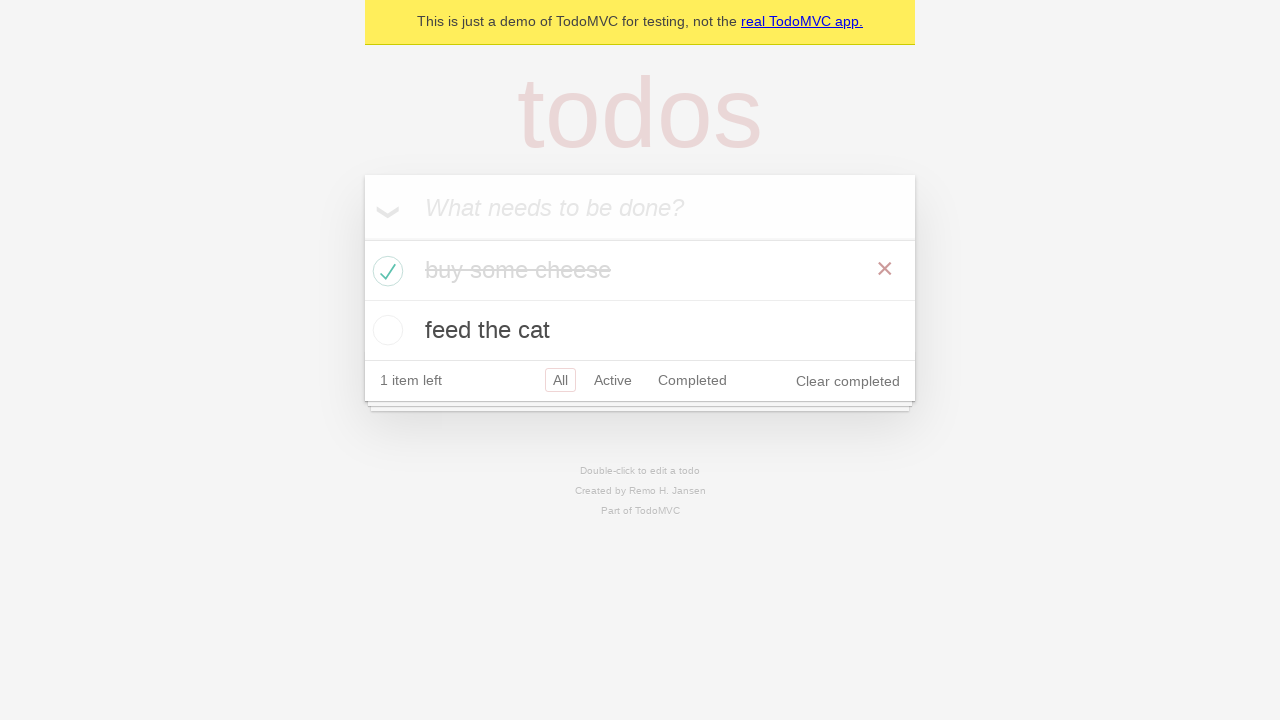

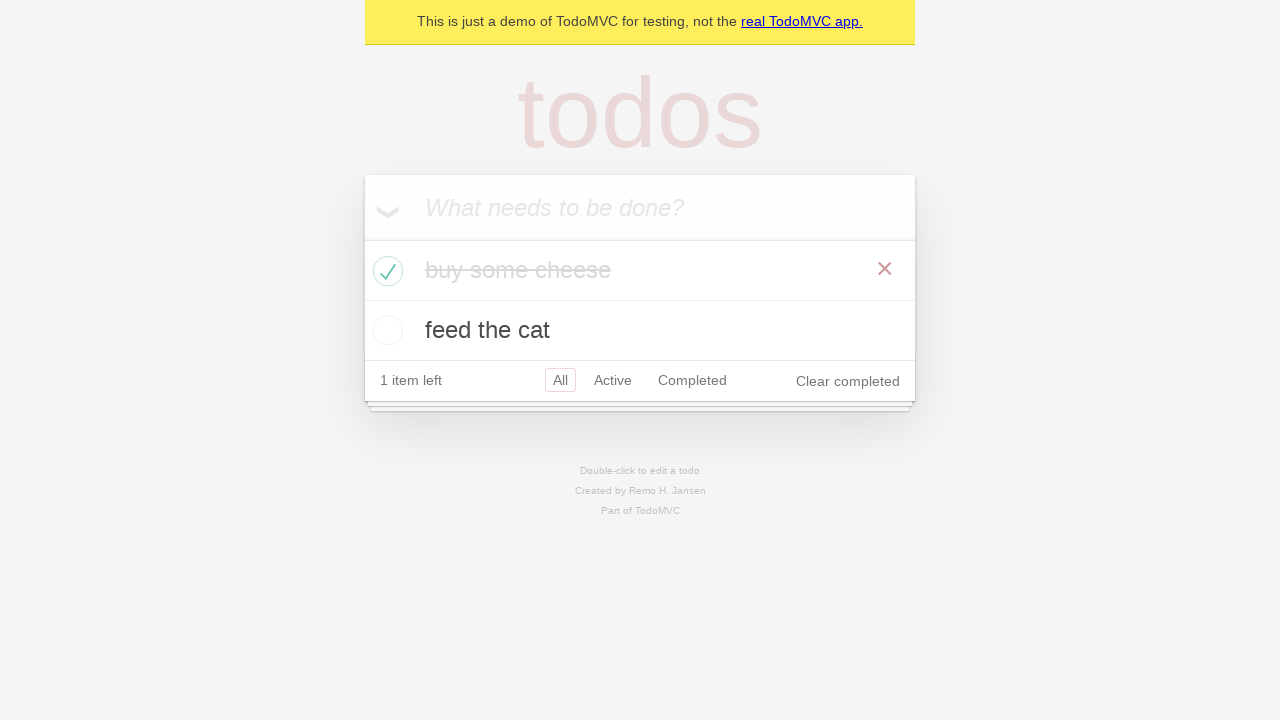